Tests table sorting functionality by clicking the first column header to sort, then navigates through pagination using the Next button to find items containing "Rice"

Starting URL: https://rahulshettyacademy.com/seleniumPractise/#/offers

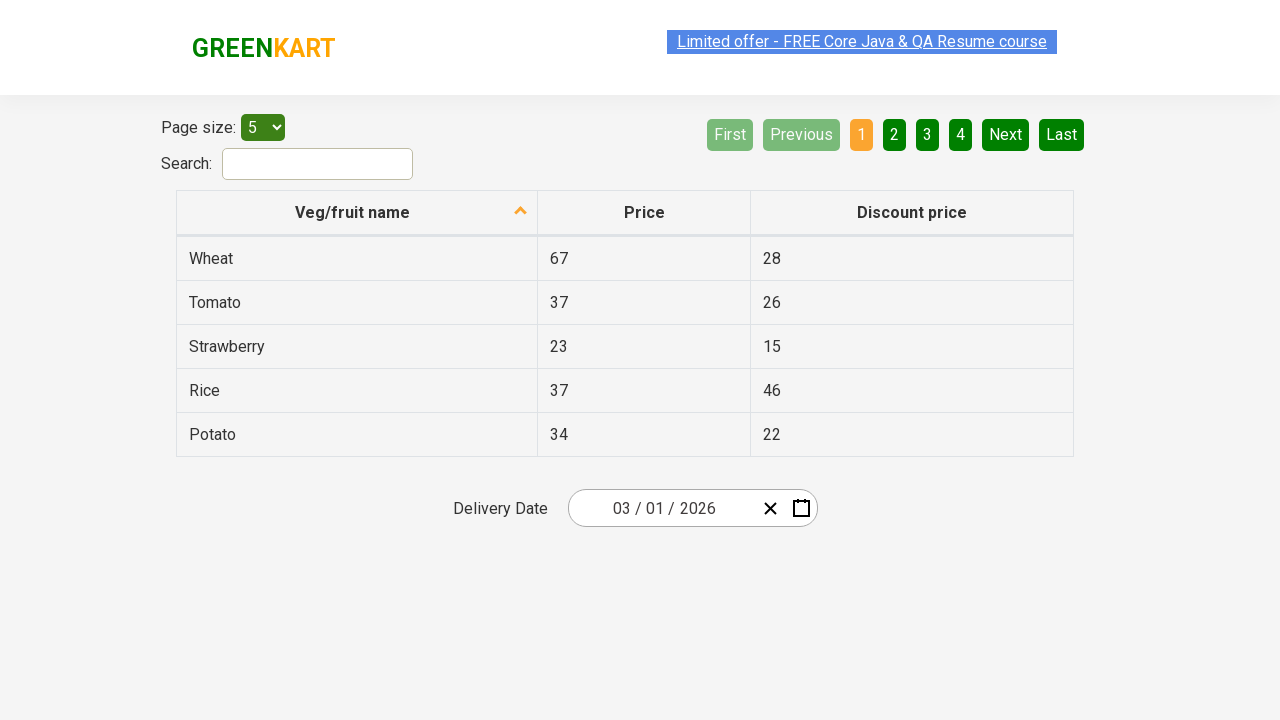

Table header loaded and ready
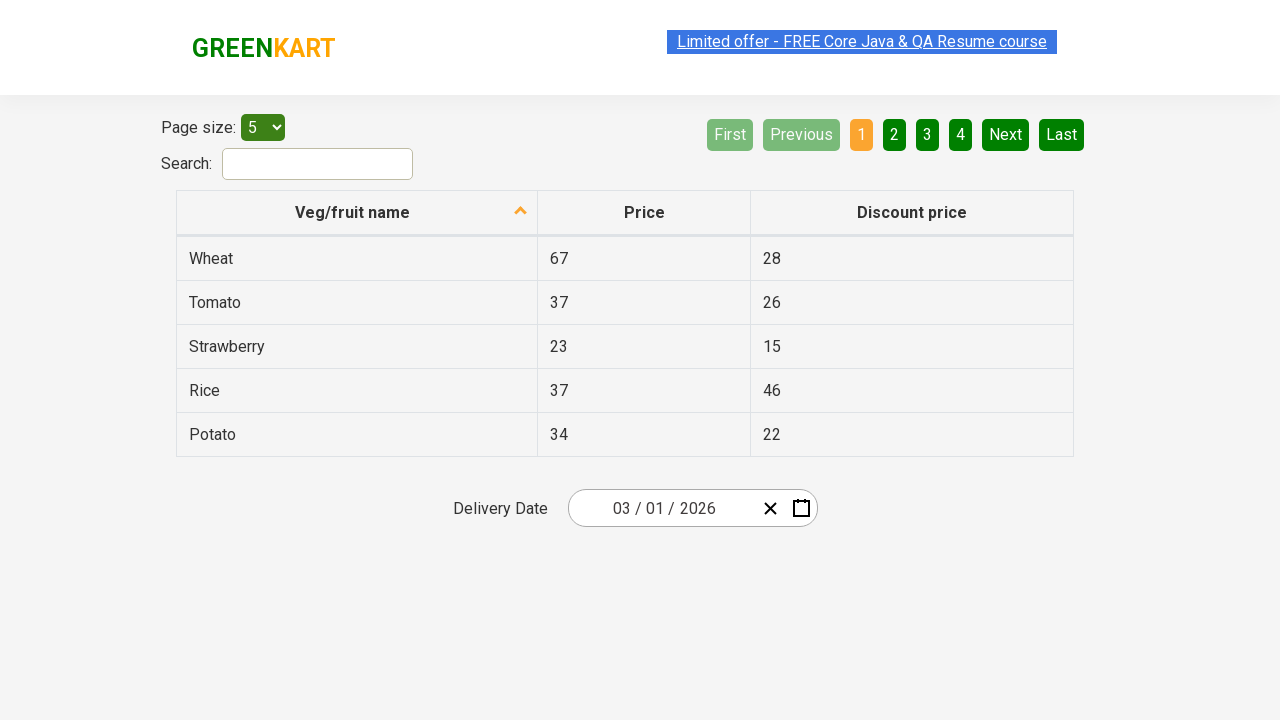

Clicked first column header to sort table at (357, 213) on xpath=//tr/th[1]
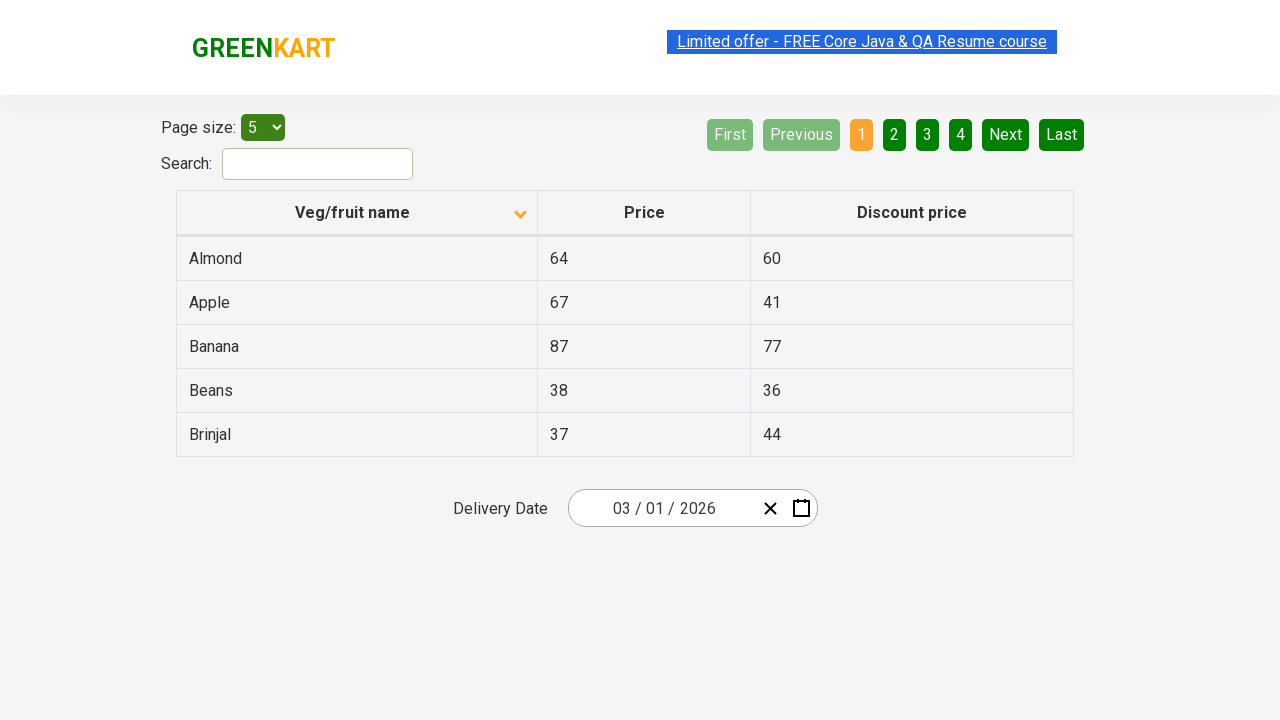

Table rows loaded after sorting
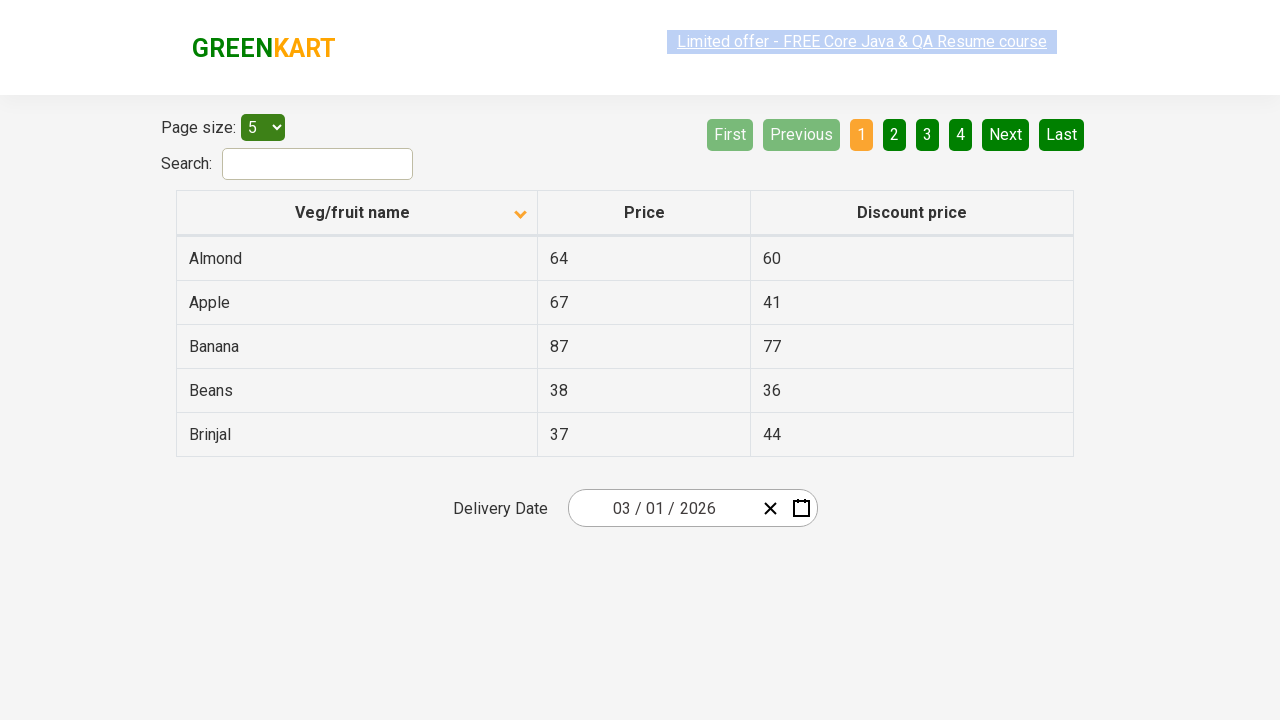

Clicked Next button to navigate to page 2 at (1006, 134) on [aria-label='Next']
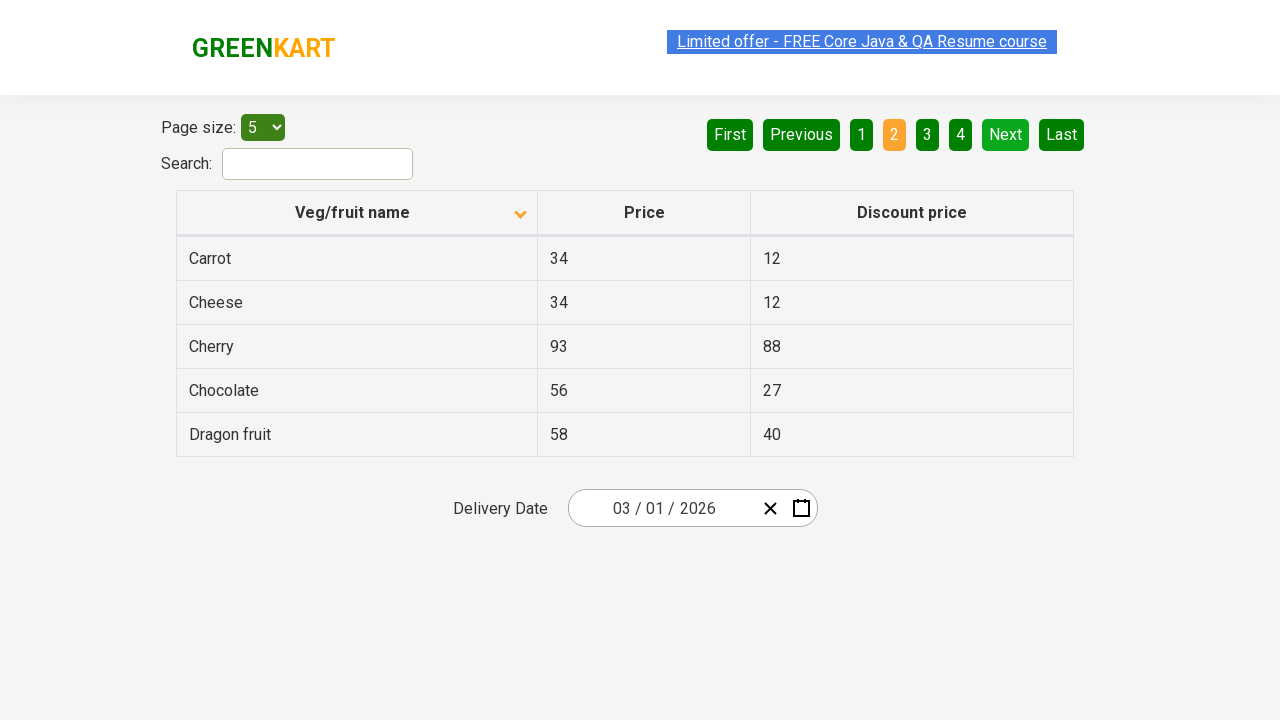

Table updated after page navigation
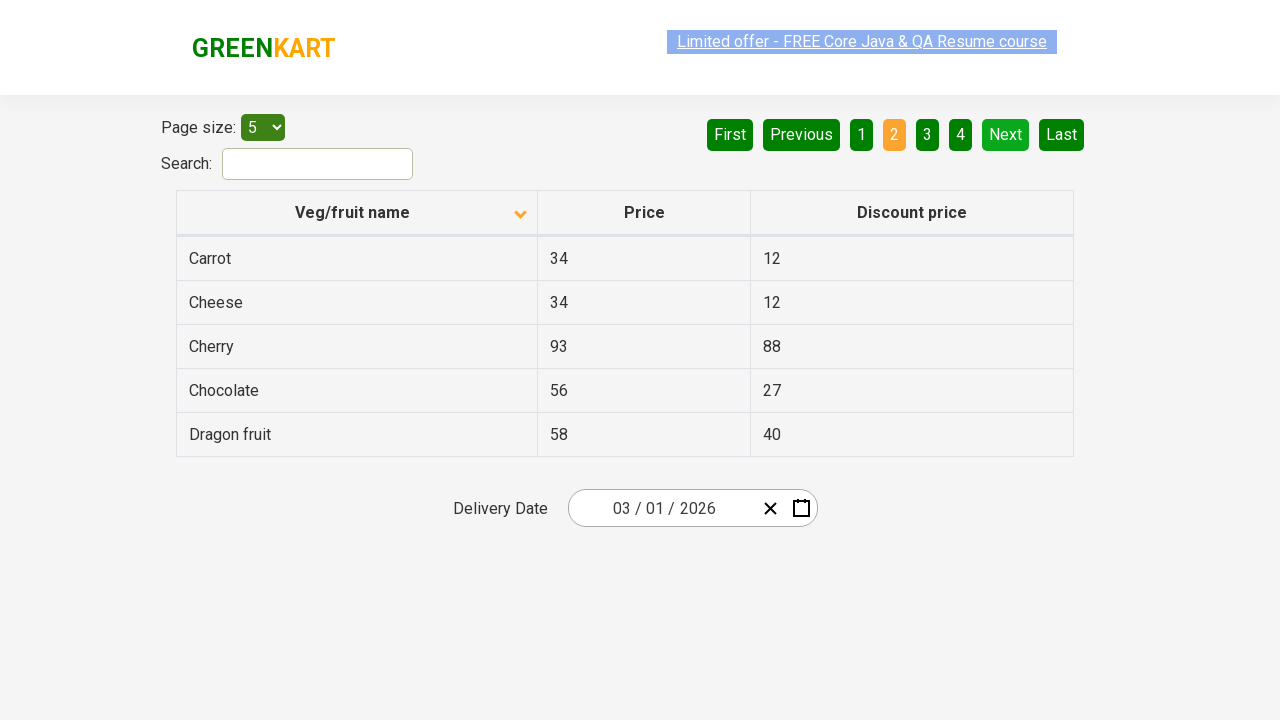

Clicked Next button to navigate to page 3 at (1006, 134) on [aria-label='Next']
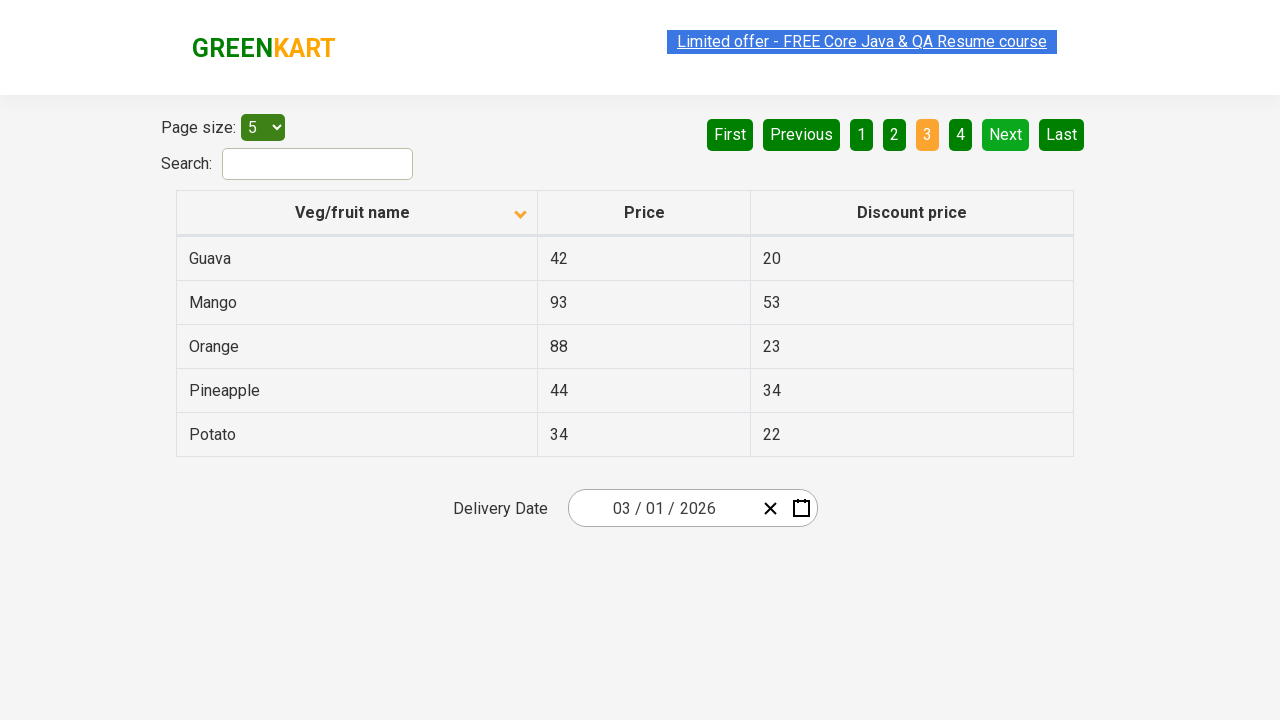

Table updated after page navigation
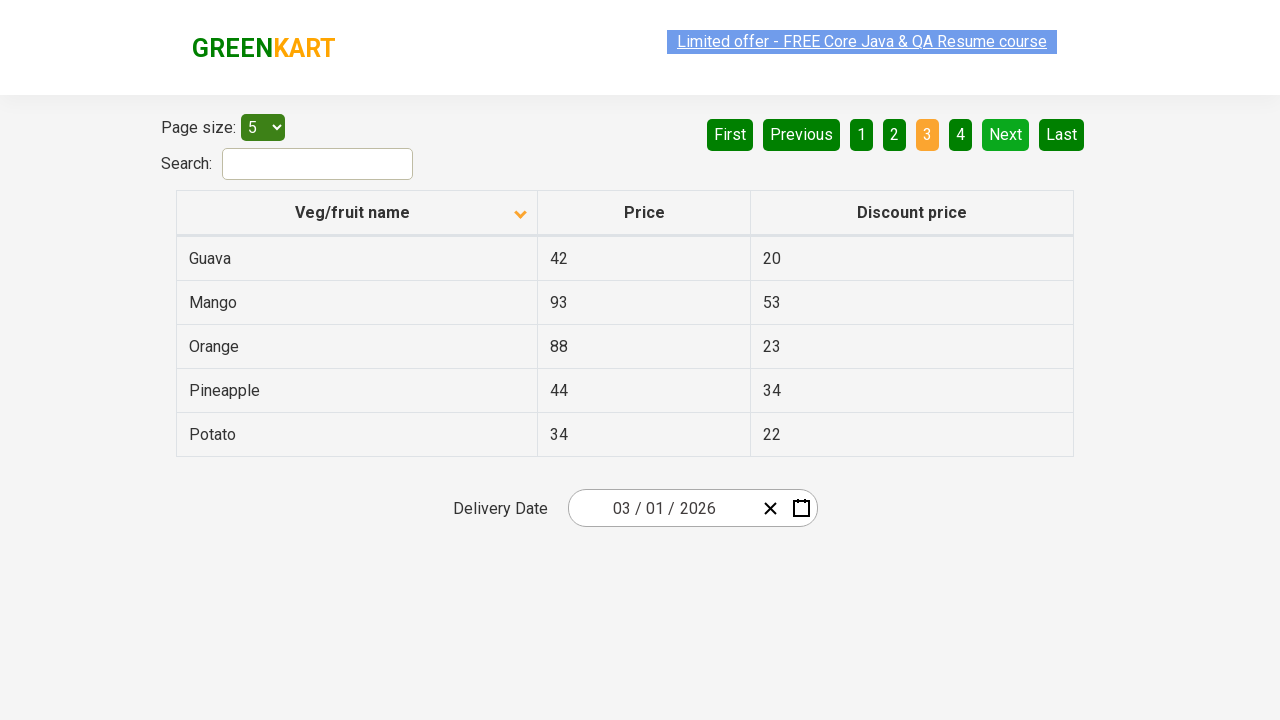

Clicked Next button to navigate to page 4 at (1006, 134) on [aria-label='Next']
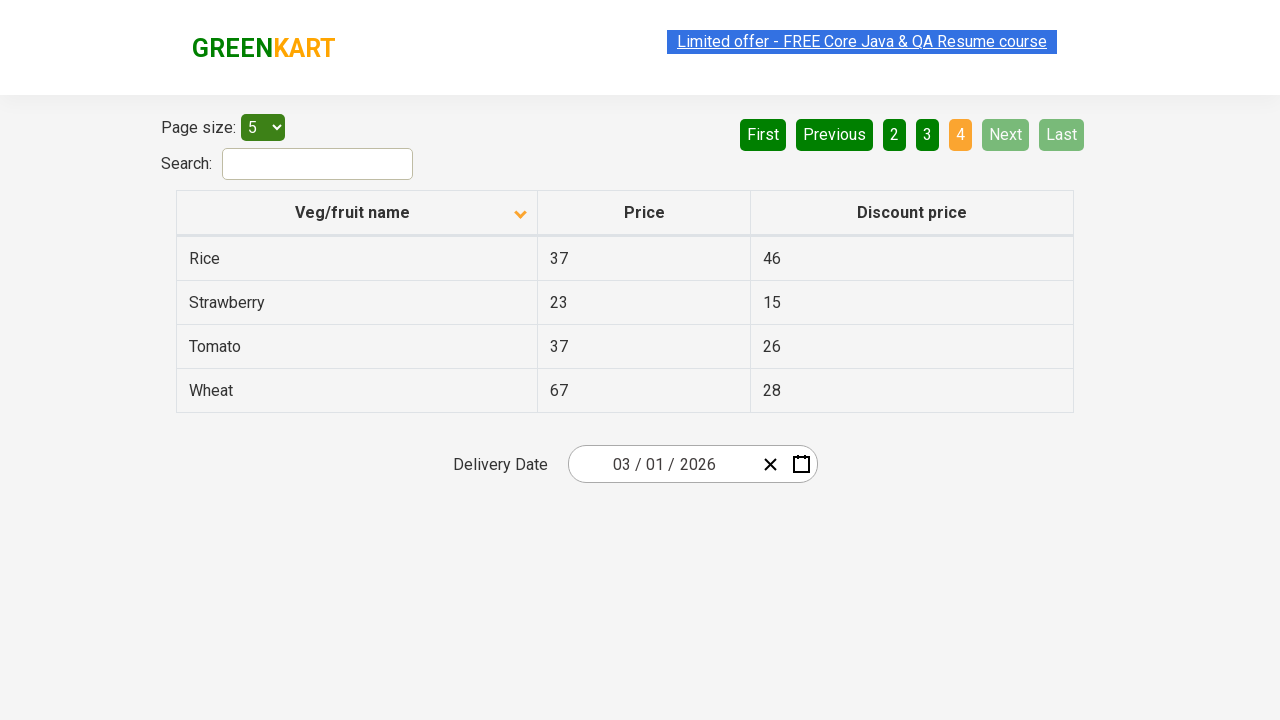

Table updated after page navigation
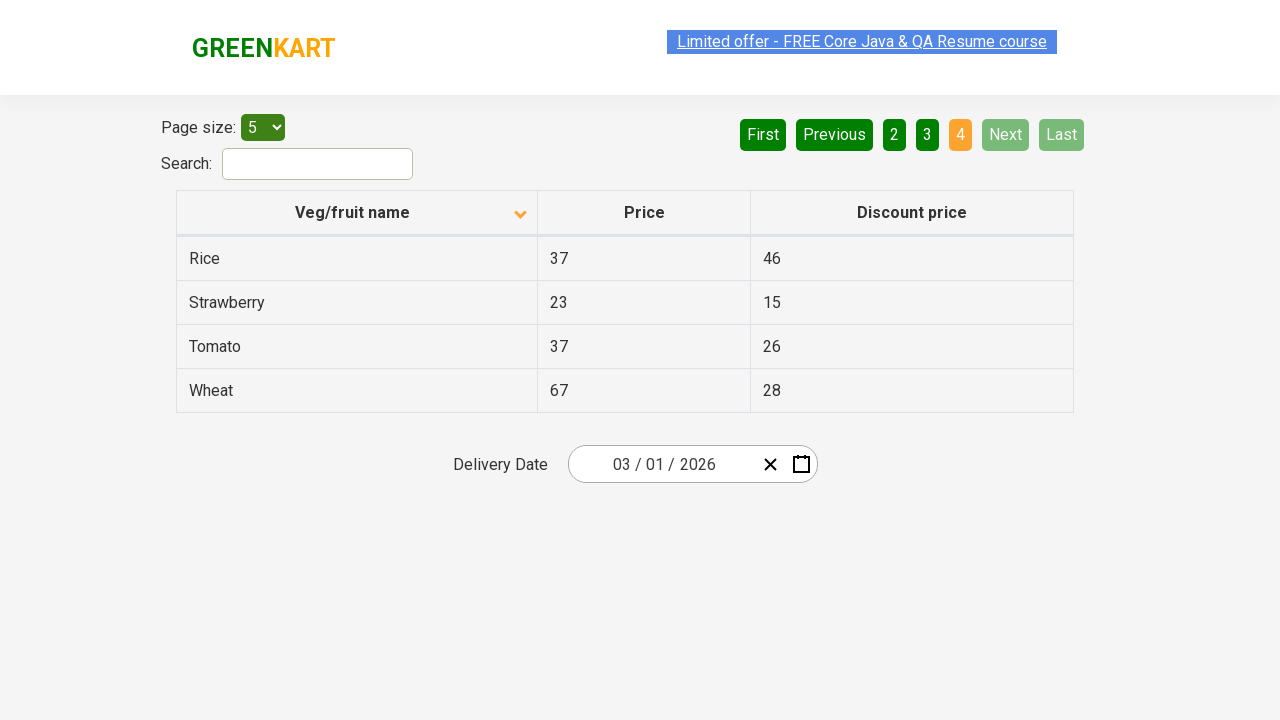

Found 'Rice' item in table on current page
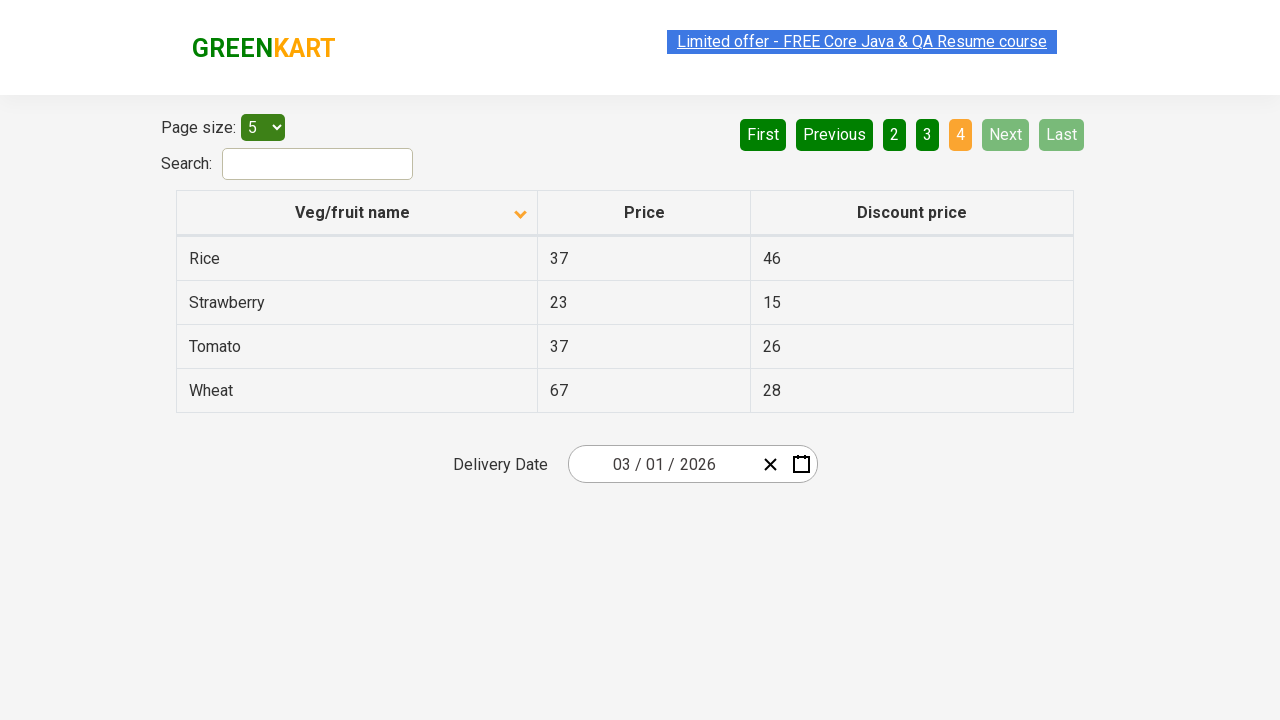

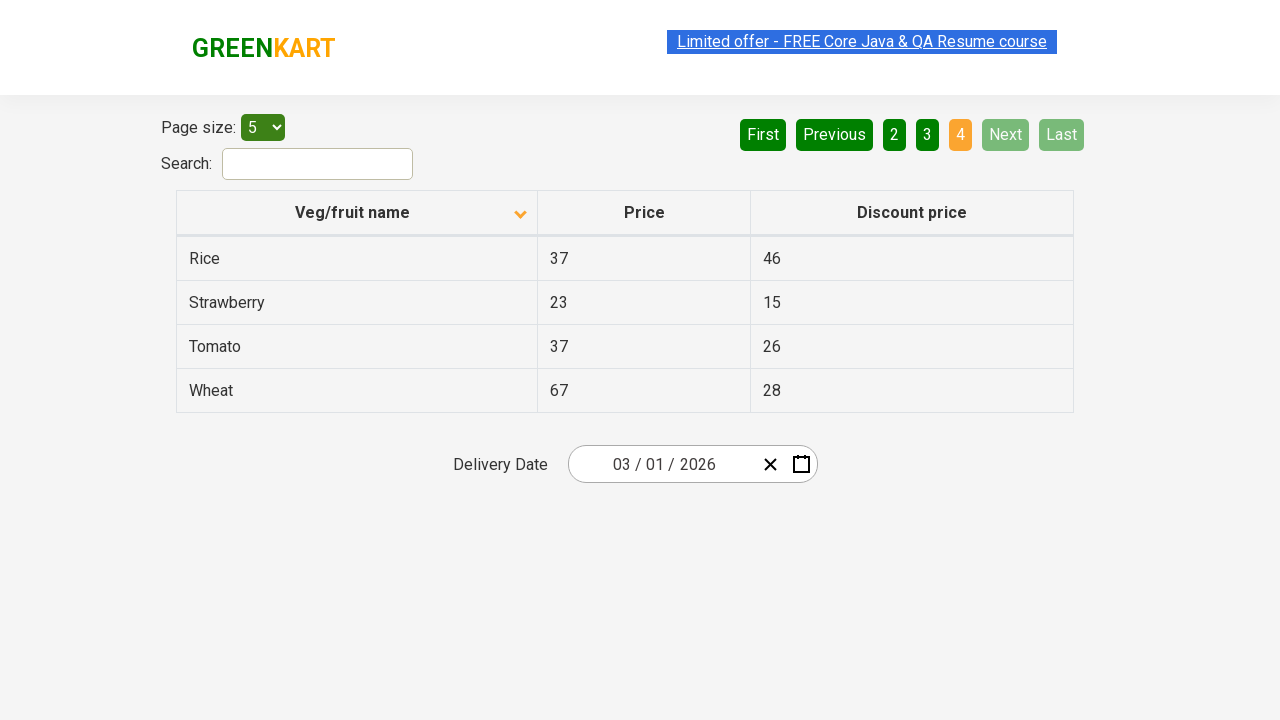